Navigates to the demo table page and verifies that surname/last name column data is present in the table.

Starting URL: http://automationbykrishna.com

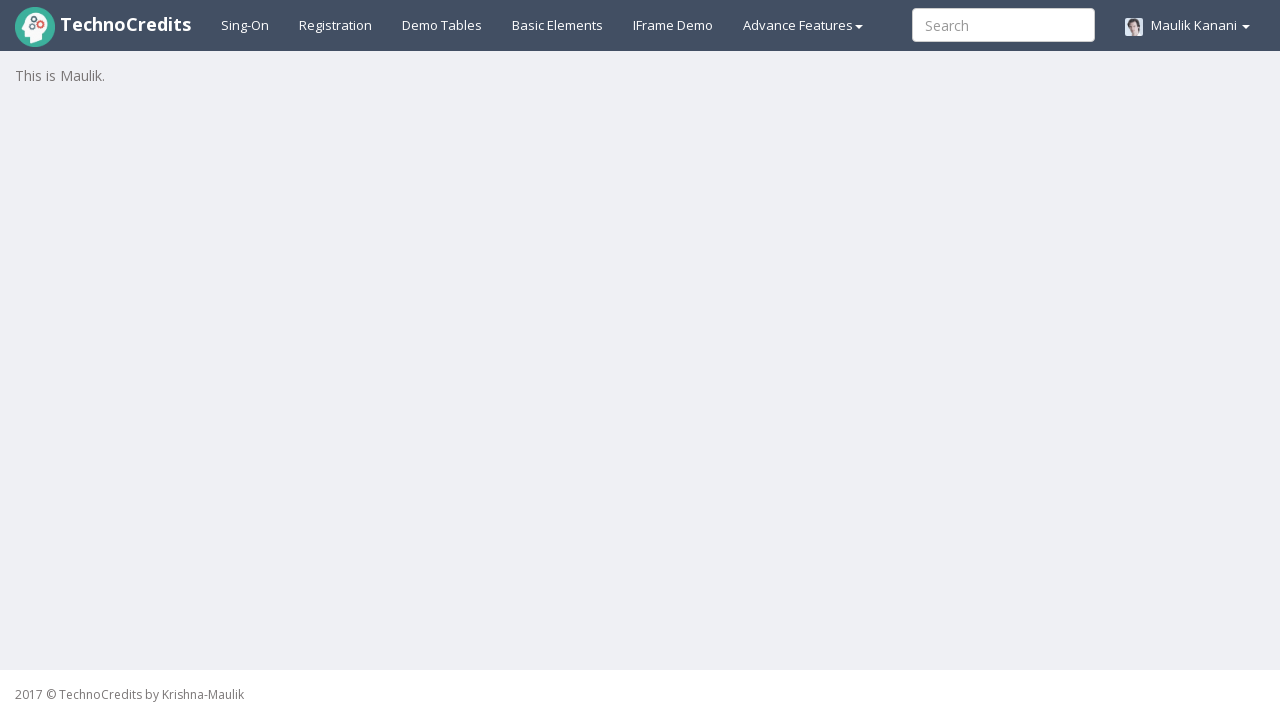

Clicked on Demotable link at (442, 25) on a#demotable
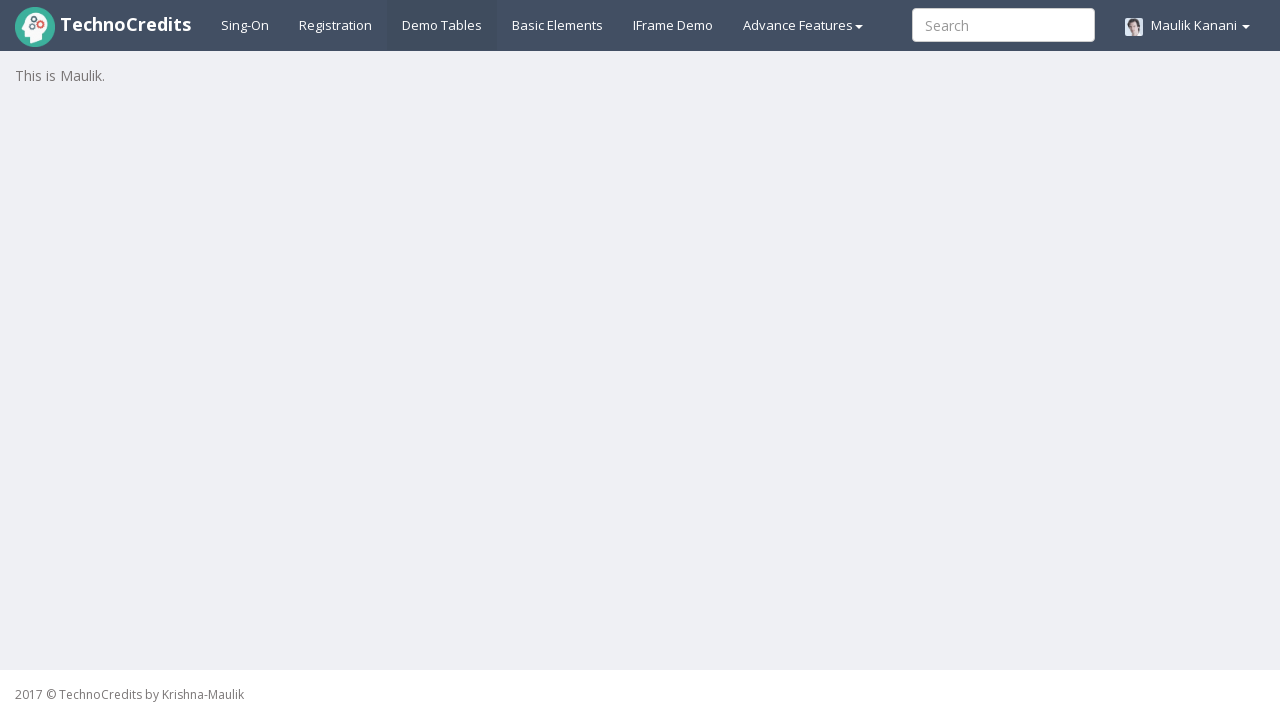

Surname/last name column data loaded in the table
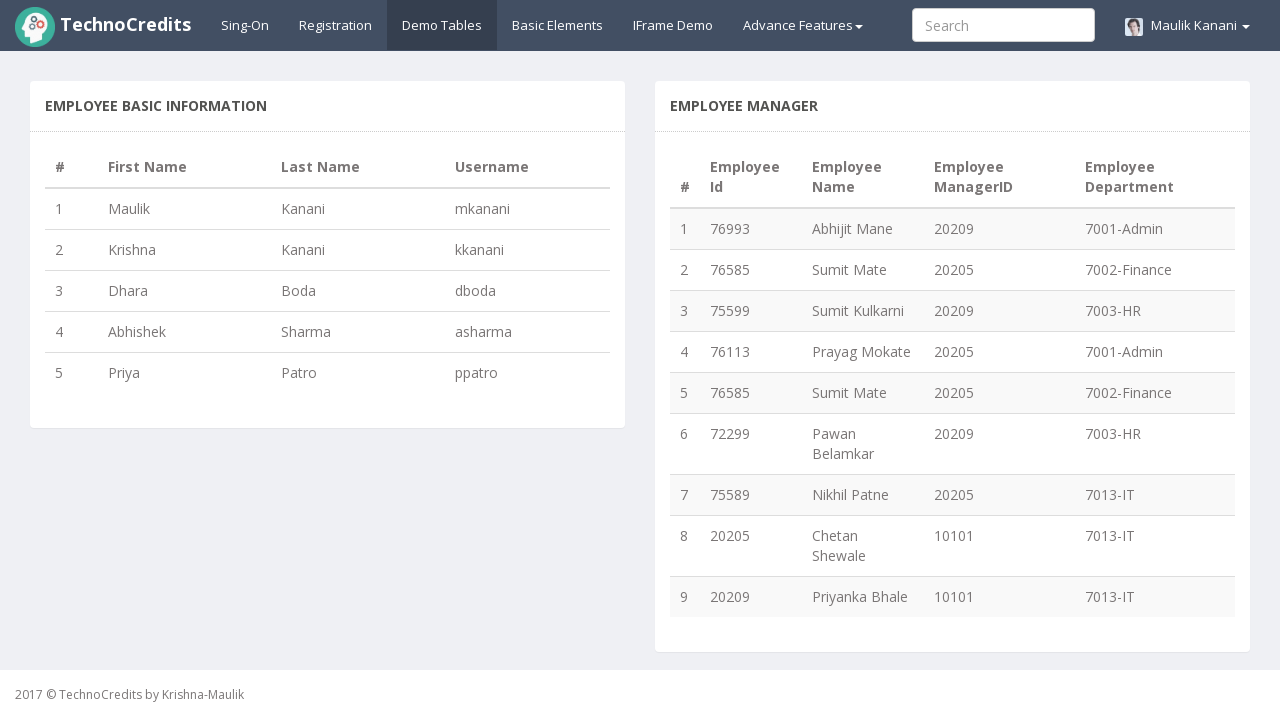

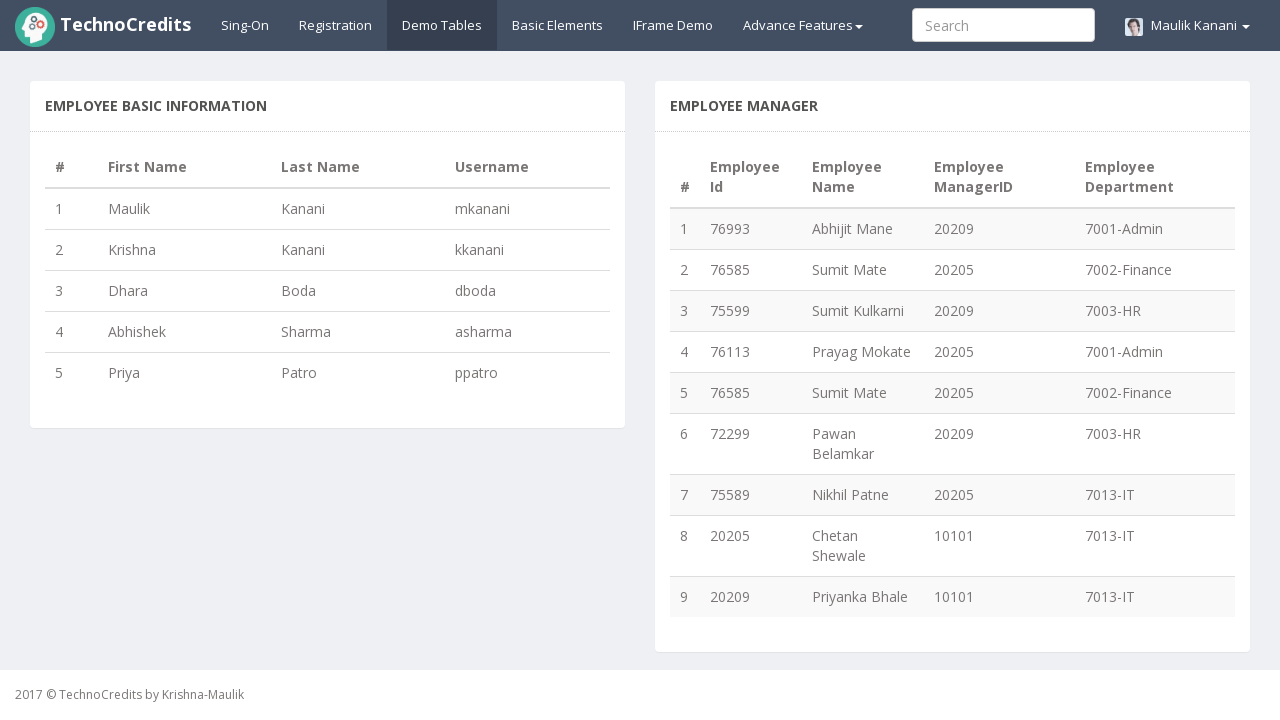